Tests marking all items as completed using the toggle-all checkbox

Starting URL: https://demo.playwright.dev/todomvc

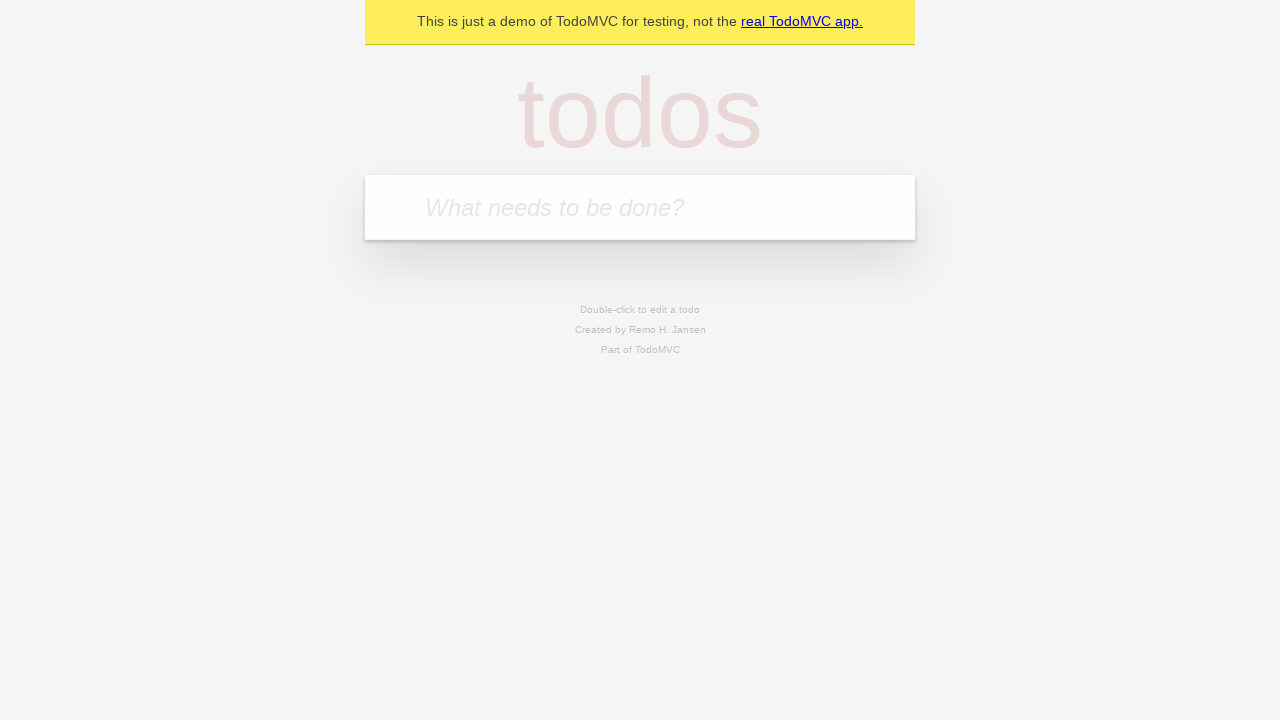

Filled new todo input with 'buy some cheese' on .new-todo
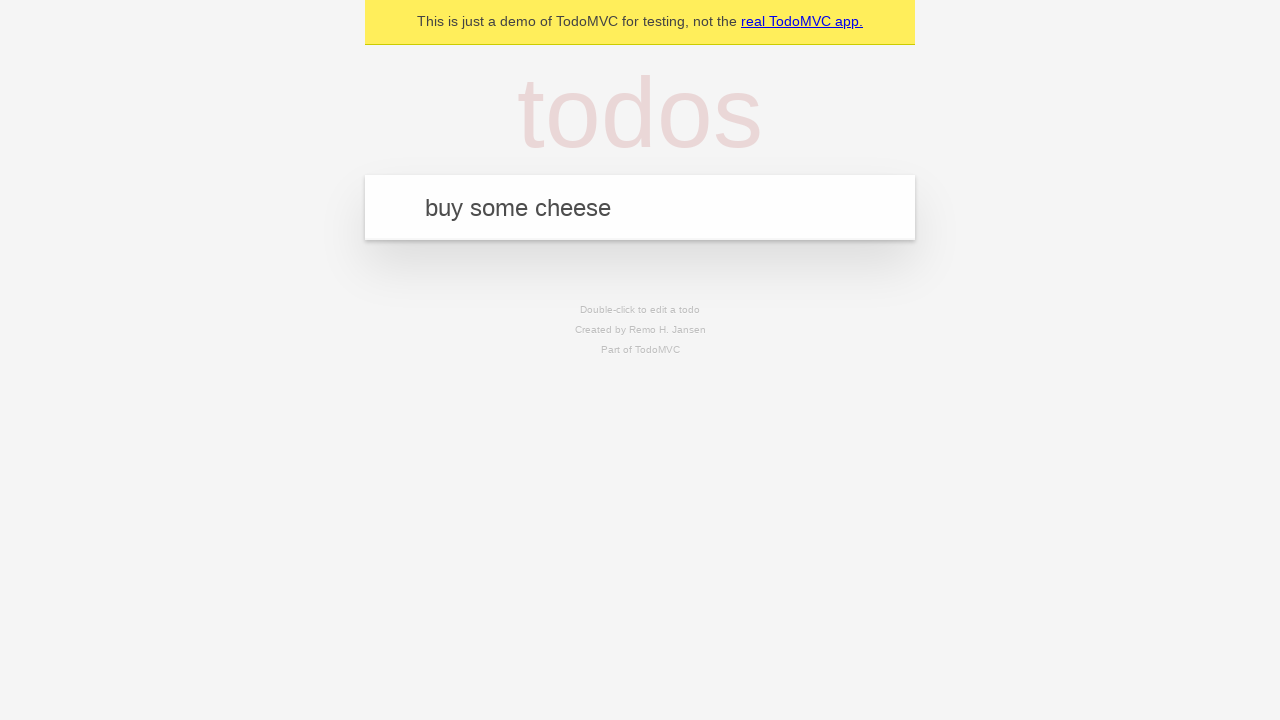

Pressed Enter to create first todo item on .new-todo
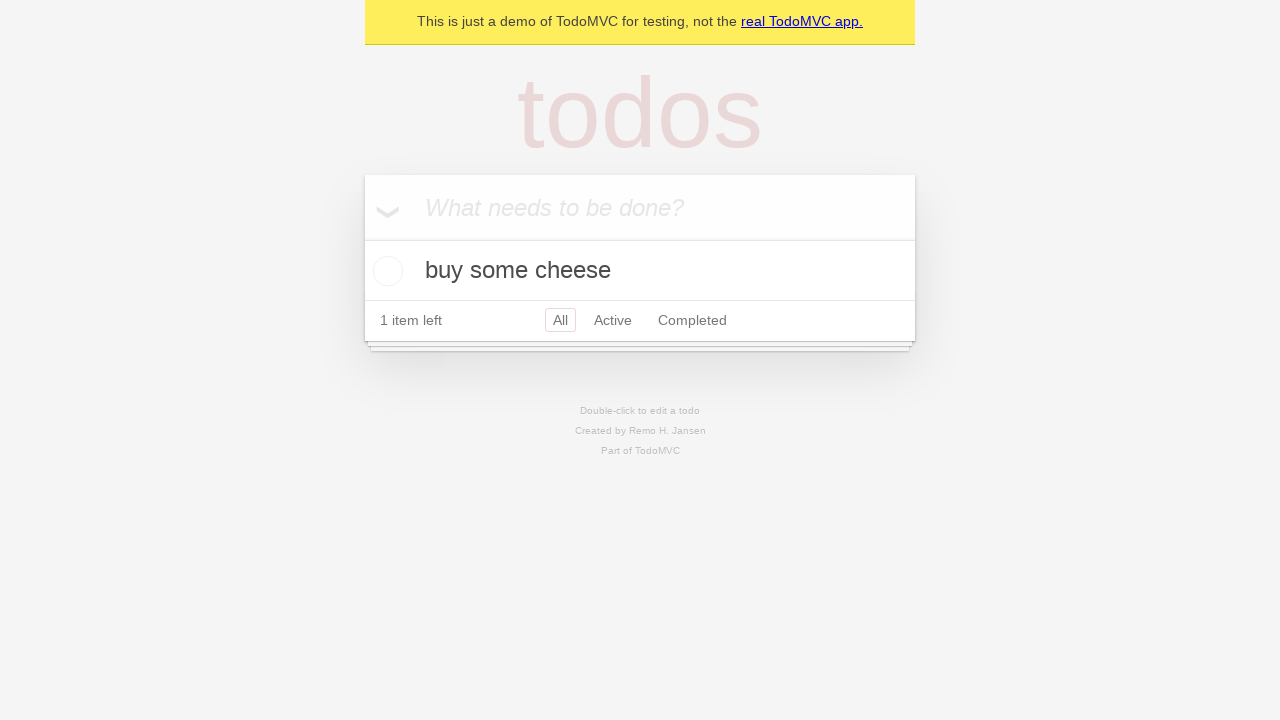

Filled new todo input with 'feed the cat' on .new-todo
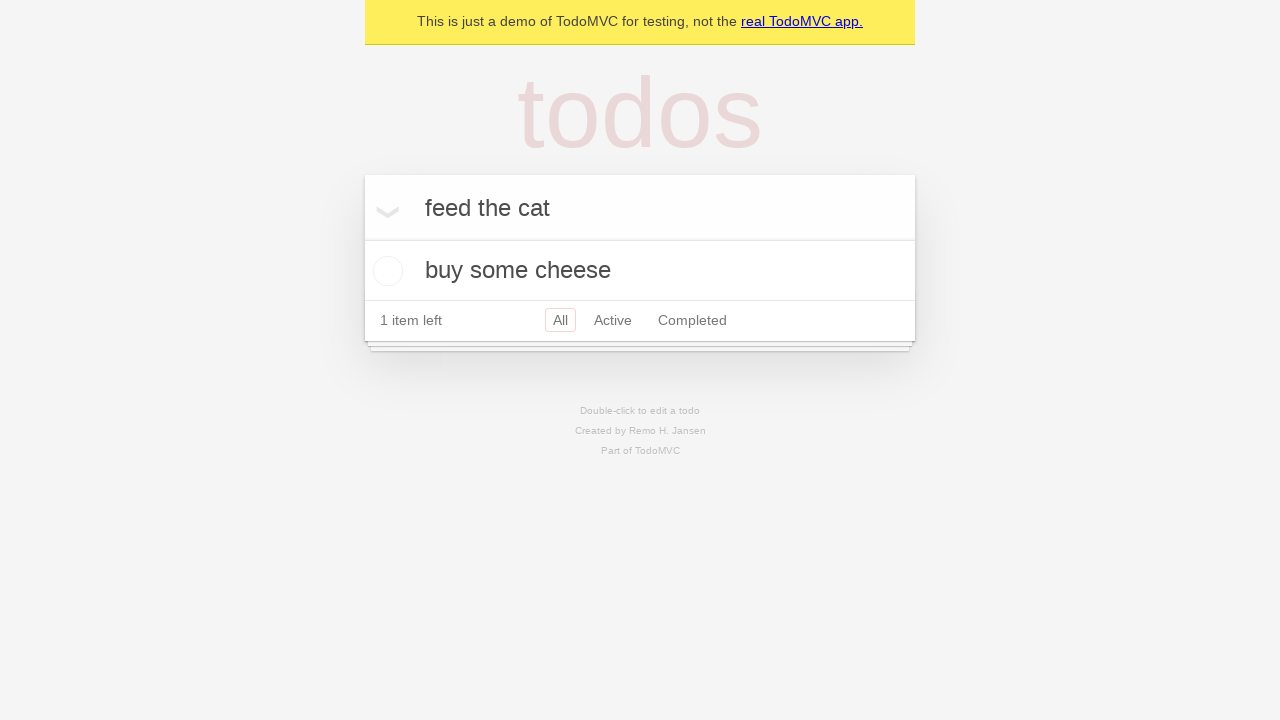

Pressed Enter to create second todo item on .new-todo
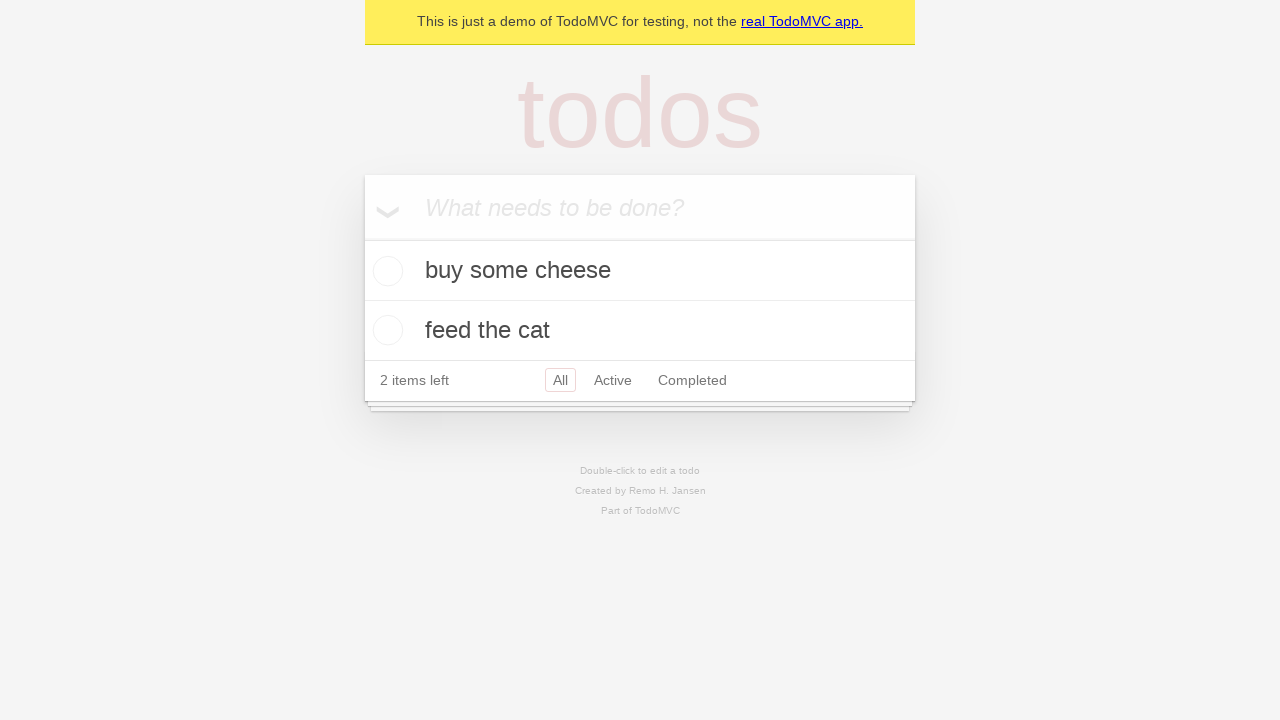

Filled new todo input with 'book a doctors appointment' on .new-todo
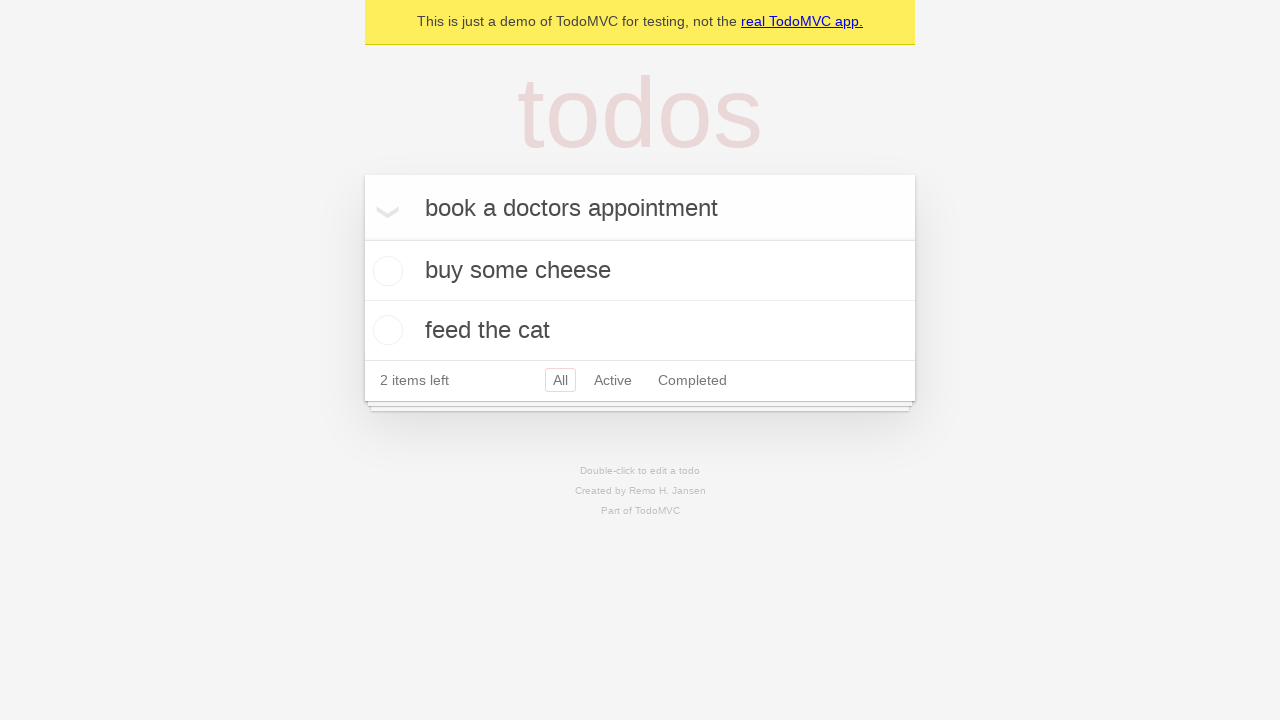

Pressed Enter to create third todo item on .new-todo
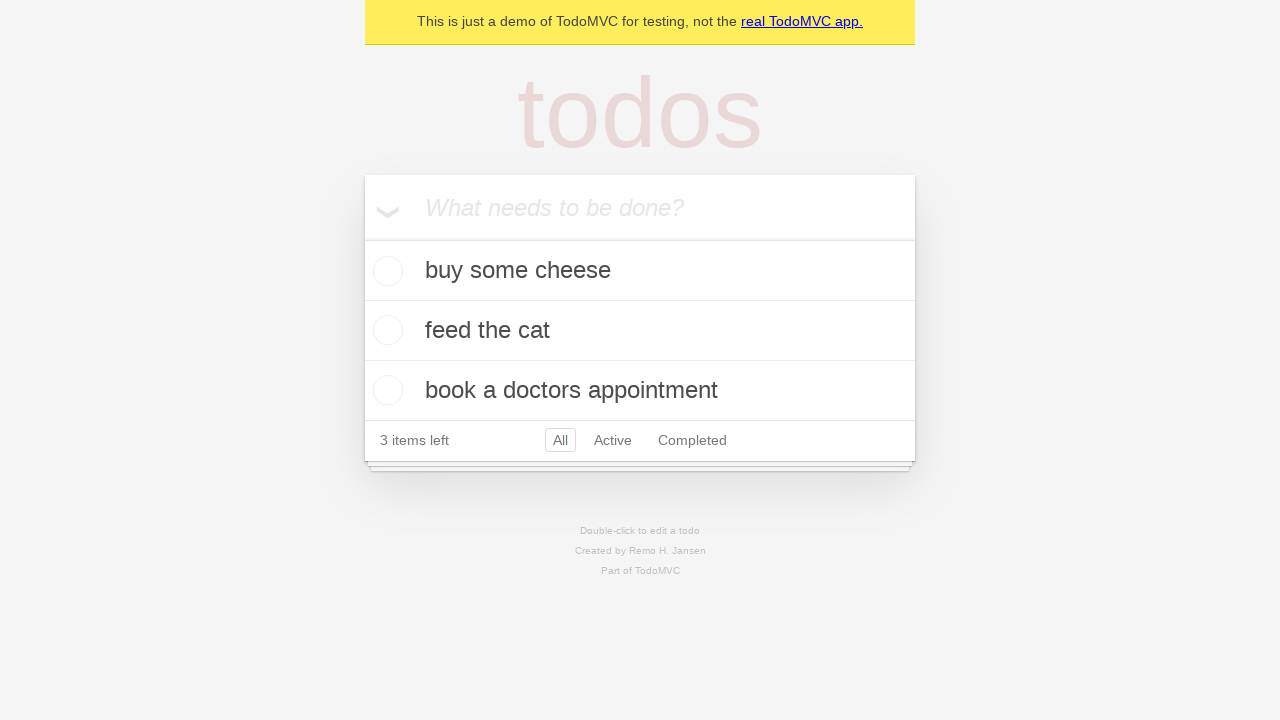

Checked toggle-all checkbox to mark all items as completed at (362, 238) on .toggle-all
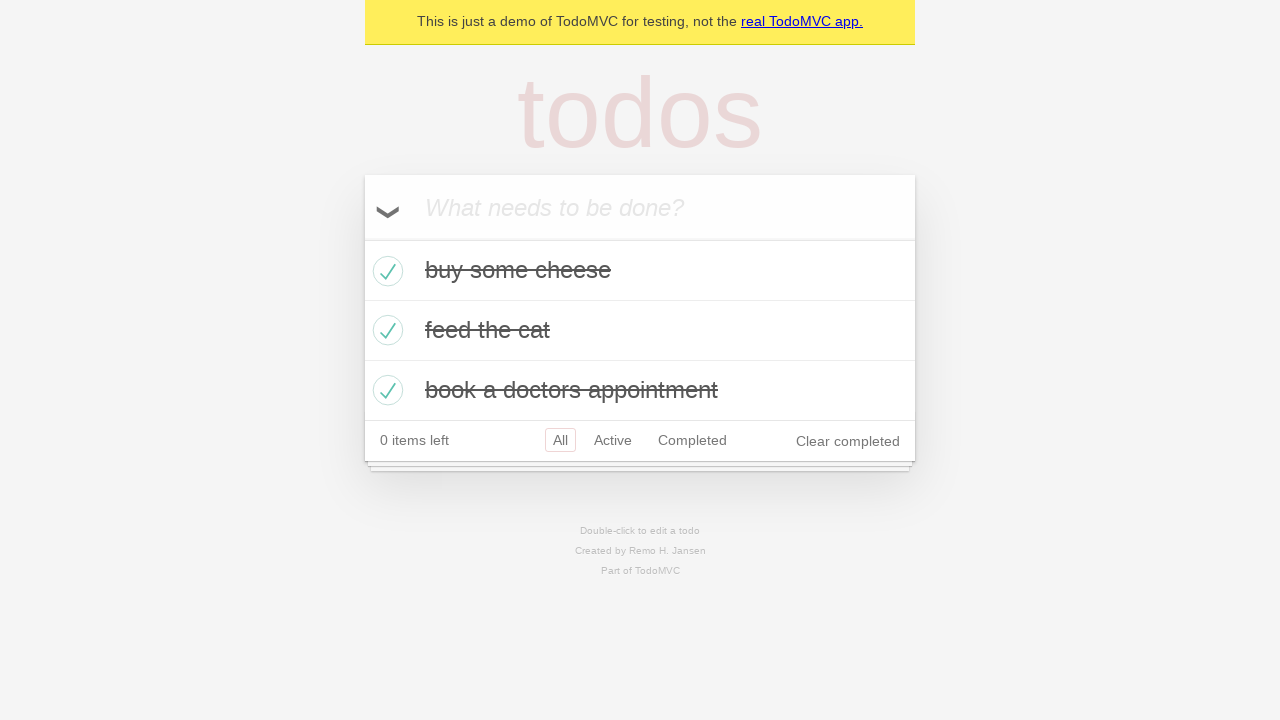

Waited for completed todo items to appear
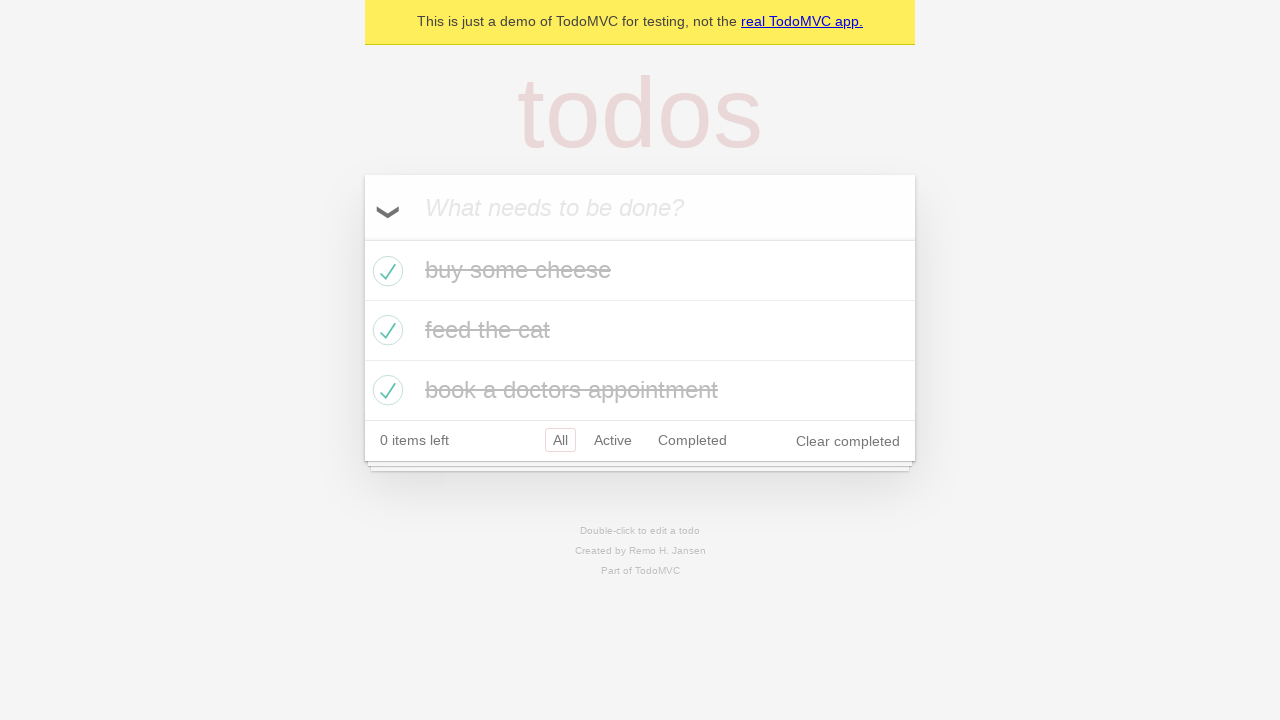

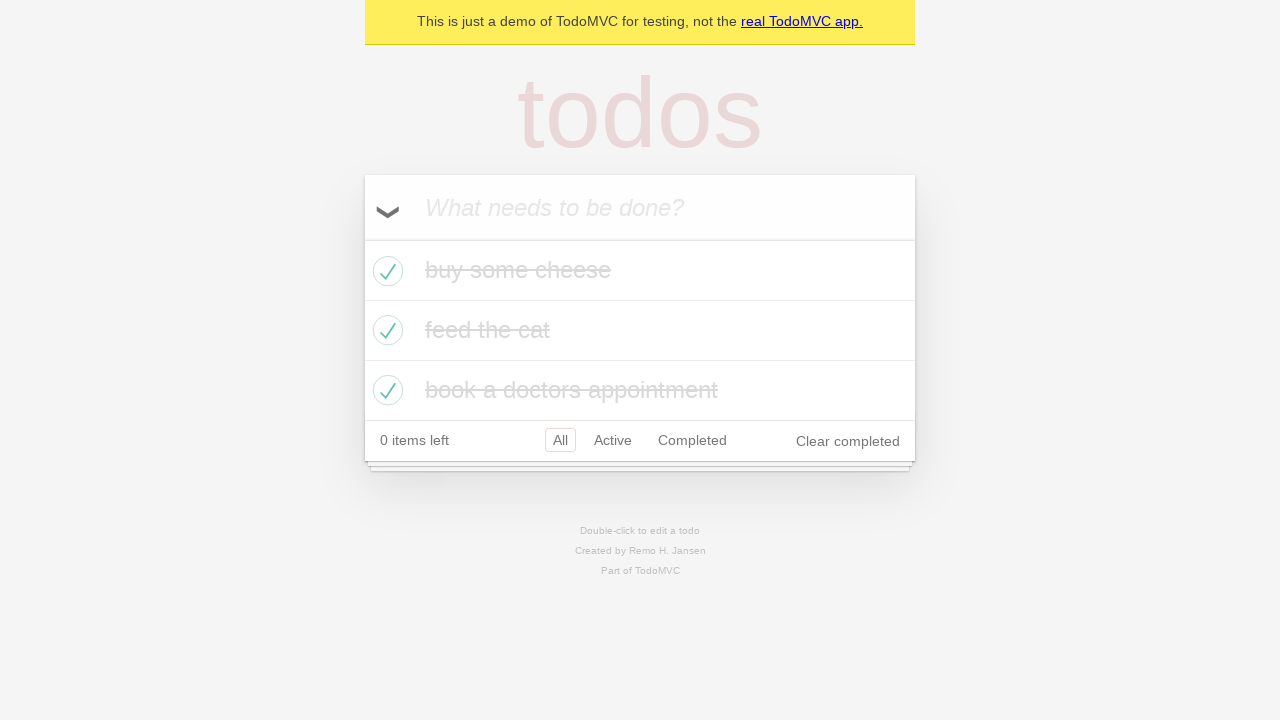